Tests JavaScript alert popup handling by clicking a button that triggers an alert, waiting for the alert to appear, and accepting it.

Starting URL: https://demo.automationtesting.in/Alerts.html

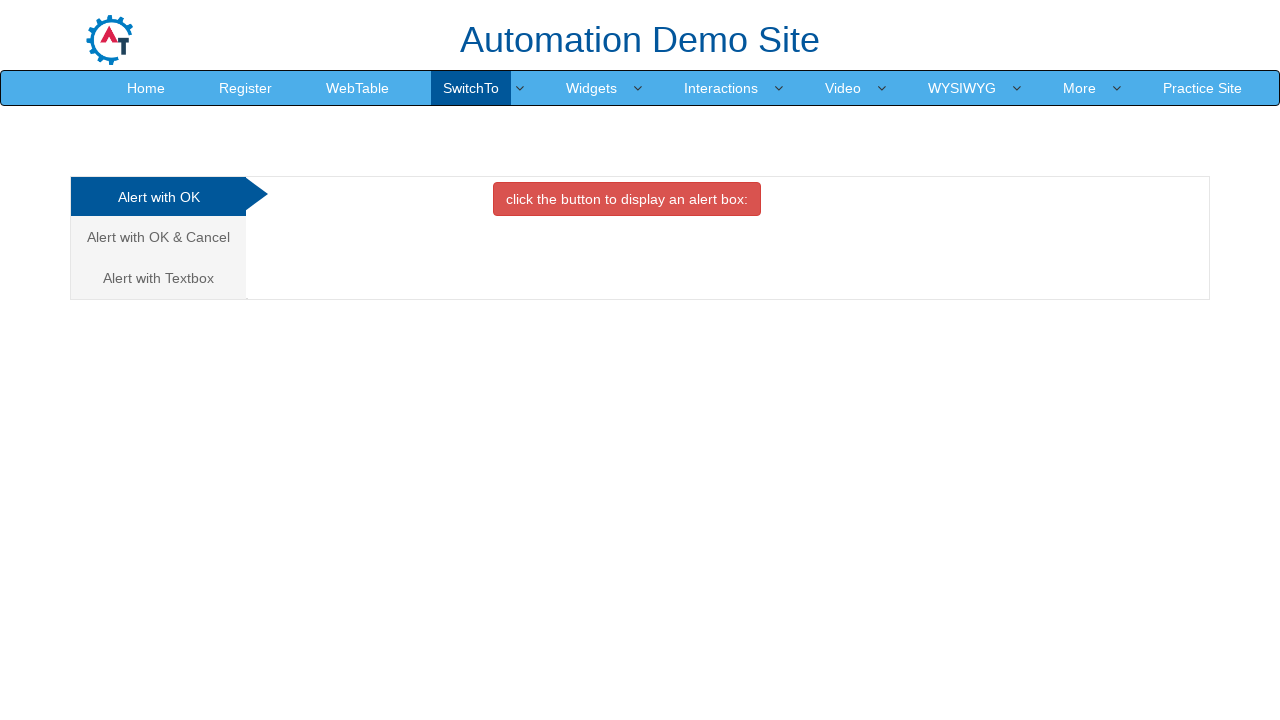

Clicked the danger button to trigger the alert at (627, 199) on button.btn.btn-danger
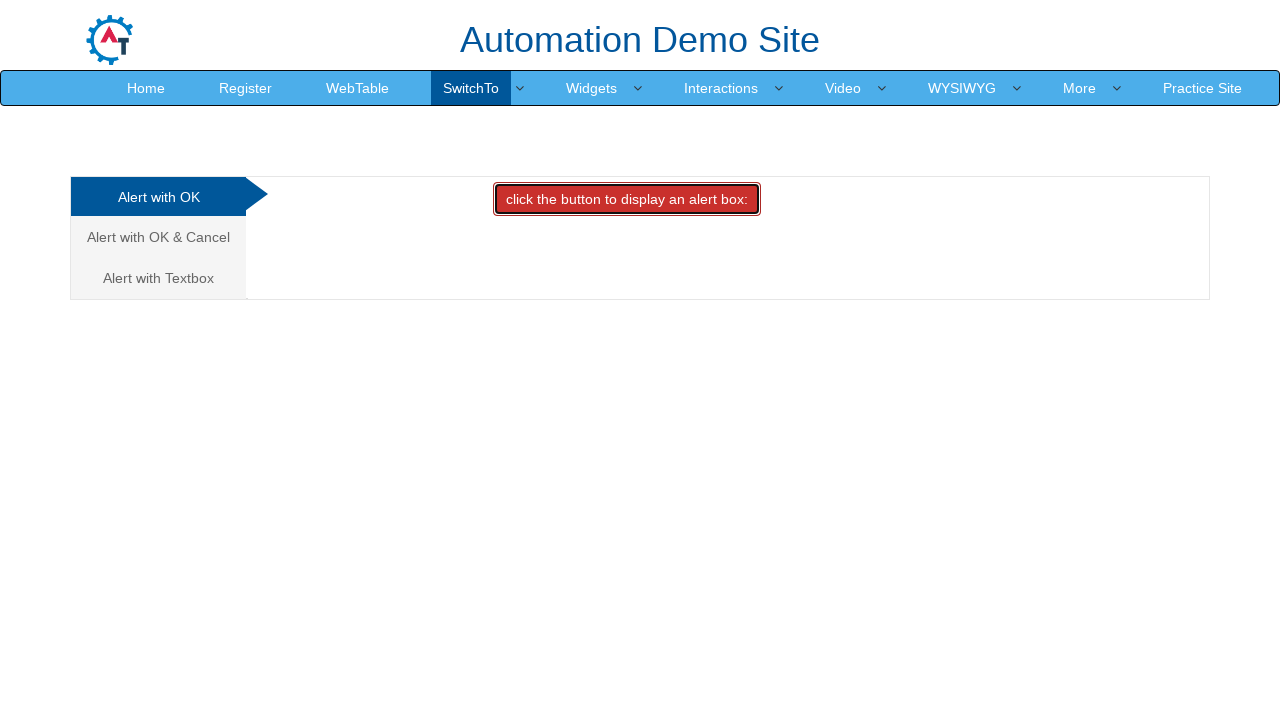

Set up dialog handler to accept alerts
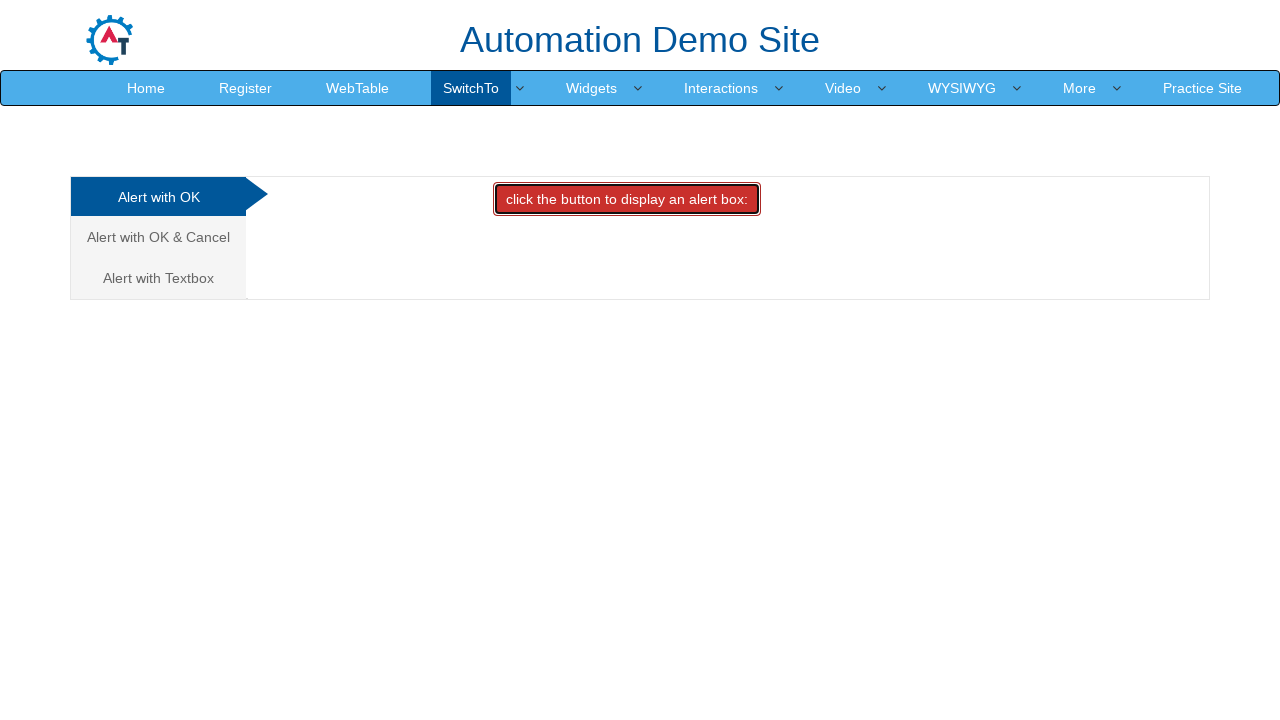

Reloaded the page to reset state
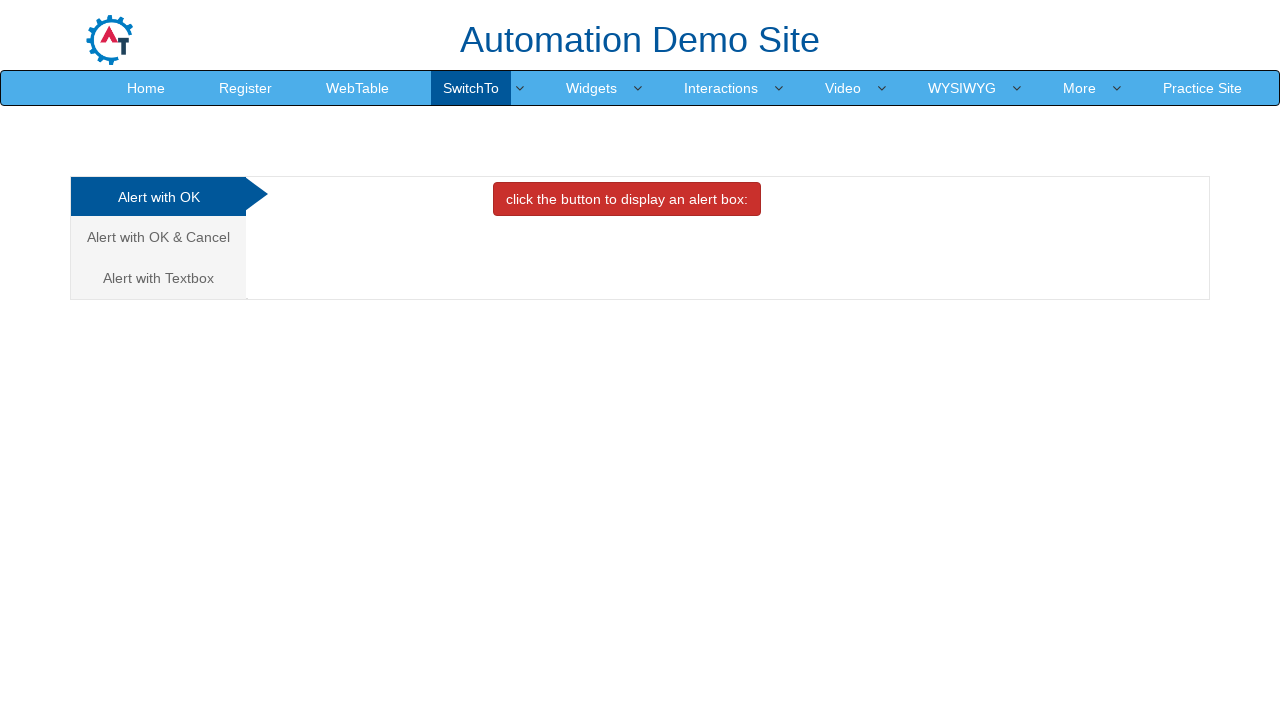

Set up dialog handler to accept the next alert
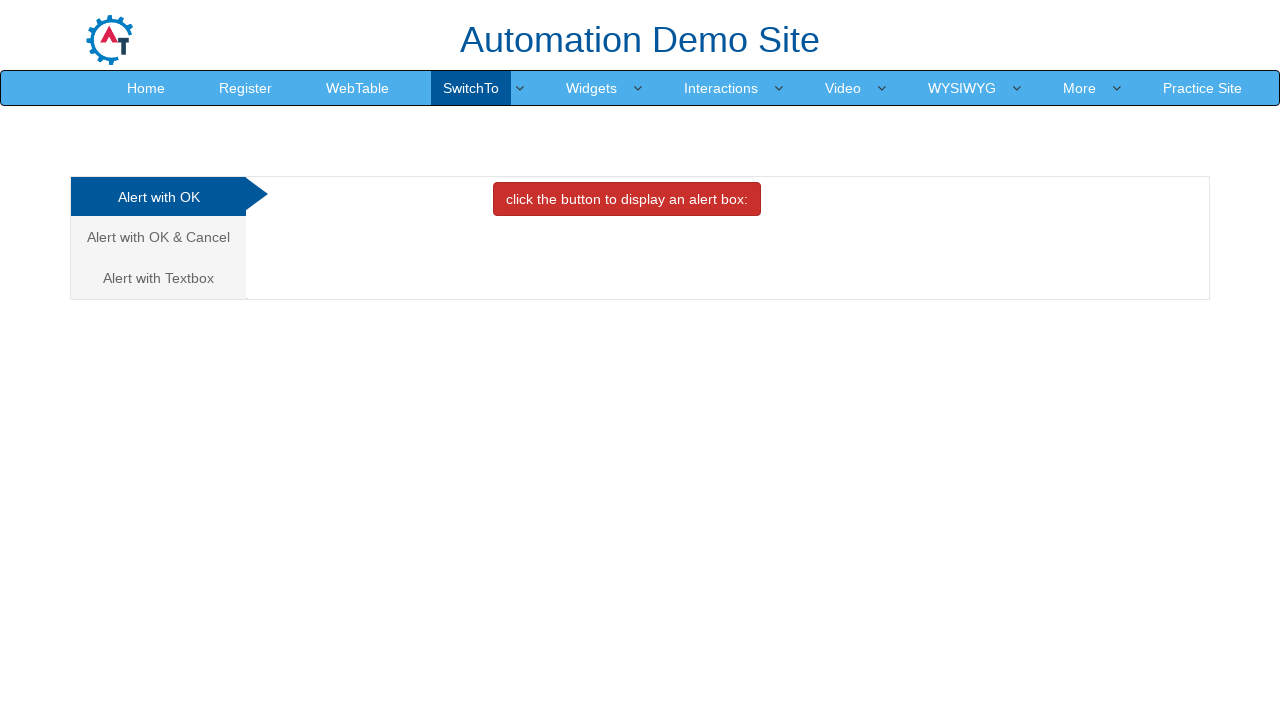

Clicked the danger button to trigger the JavaScript alert at (627, 199) on button.btn.btn-danger
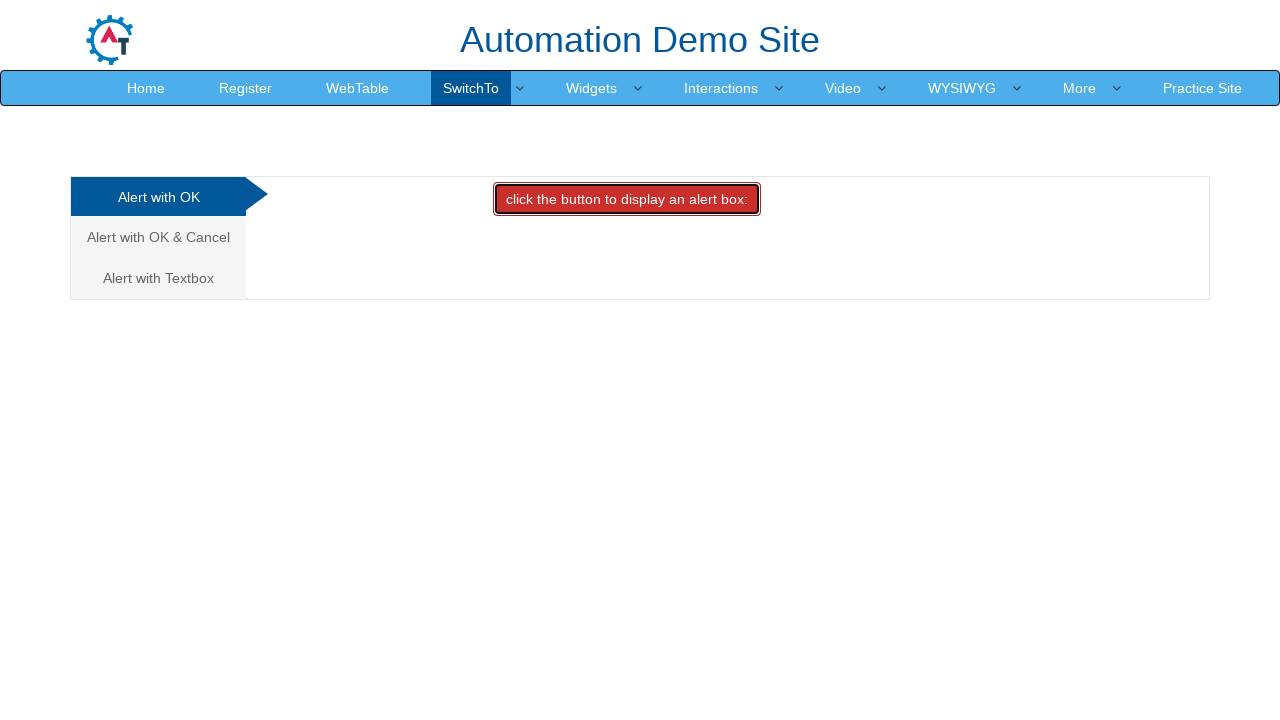

Waited 1000ms to ensure alert was handled
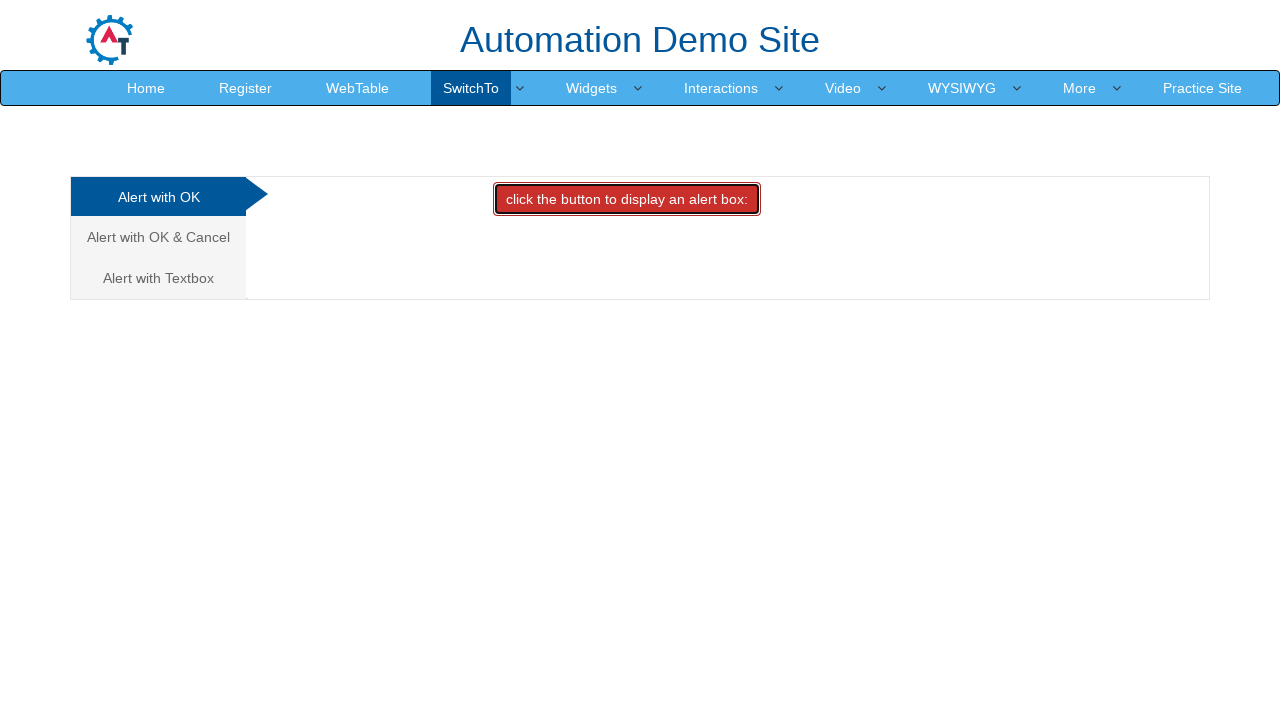

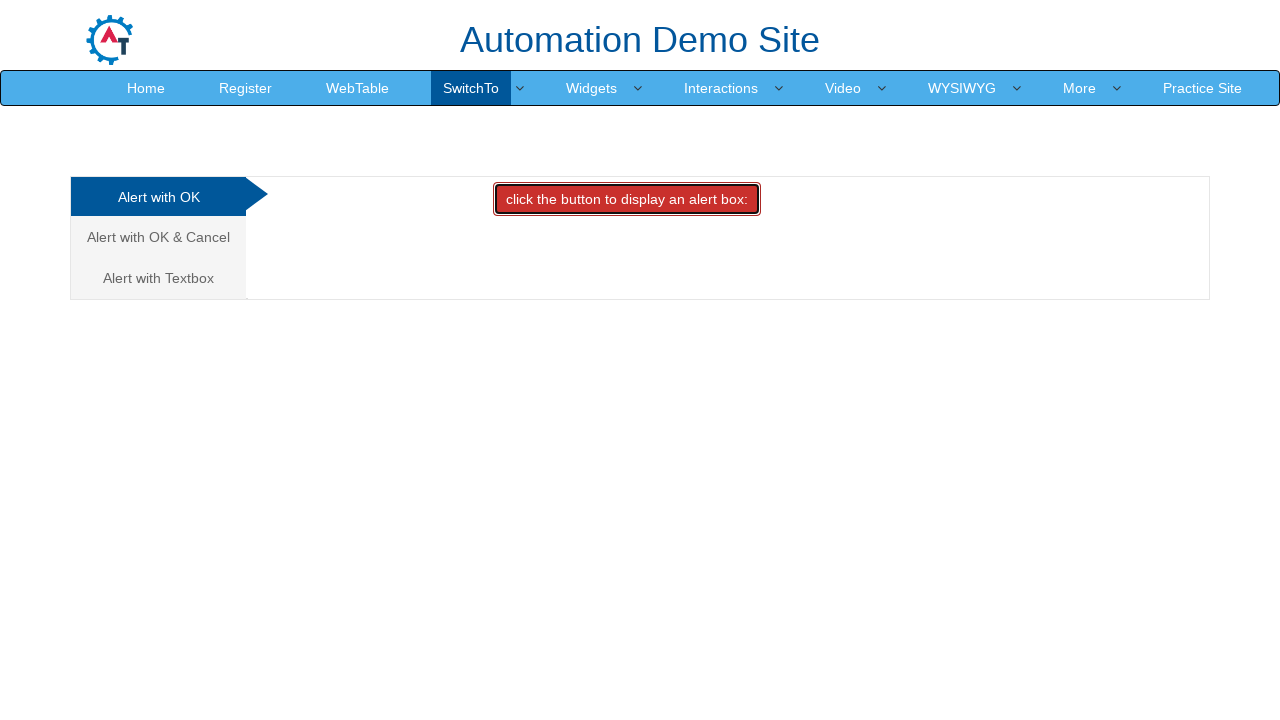